Tests element locator strategies on a demo page by verifying the presence of elements with specific class names and counting images on the page.

Starting URL: https://omayo.blogspot.com/

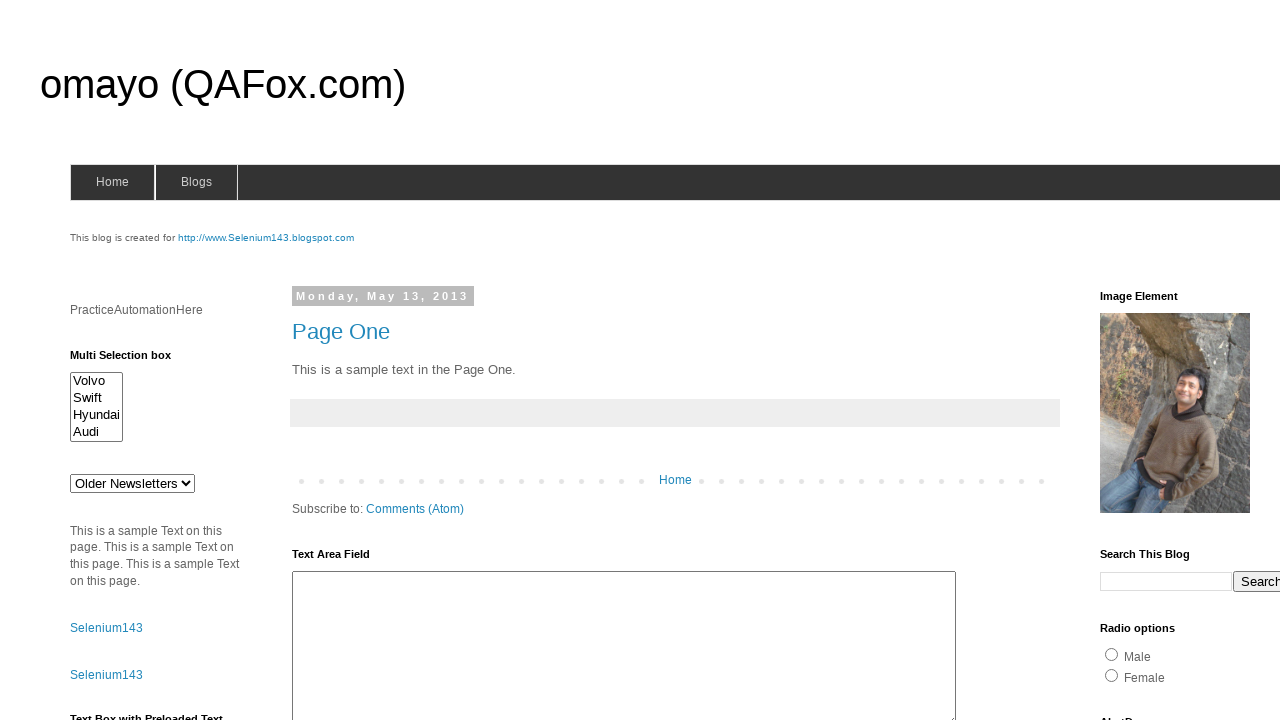

Set viewport size to 1920x1080
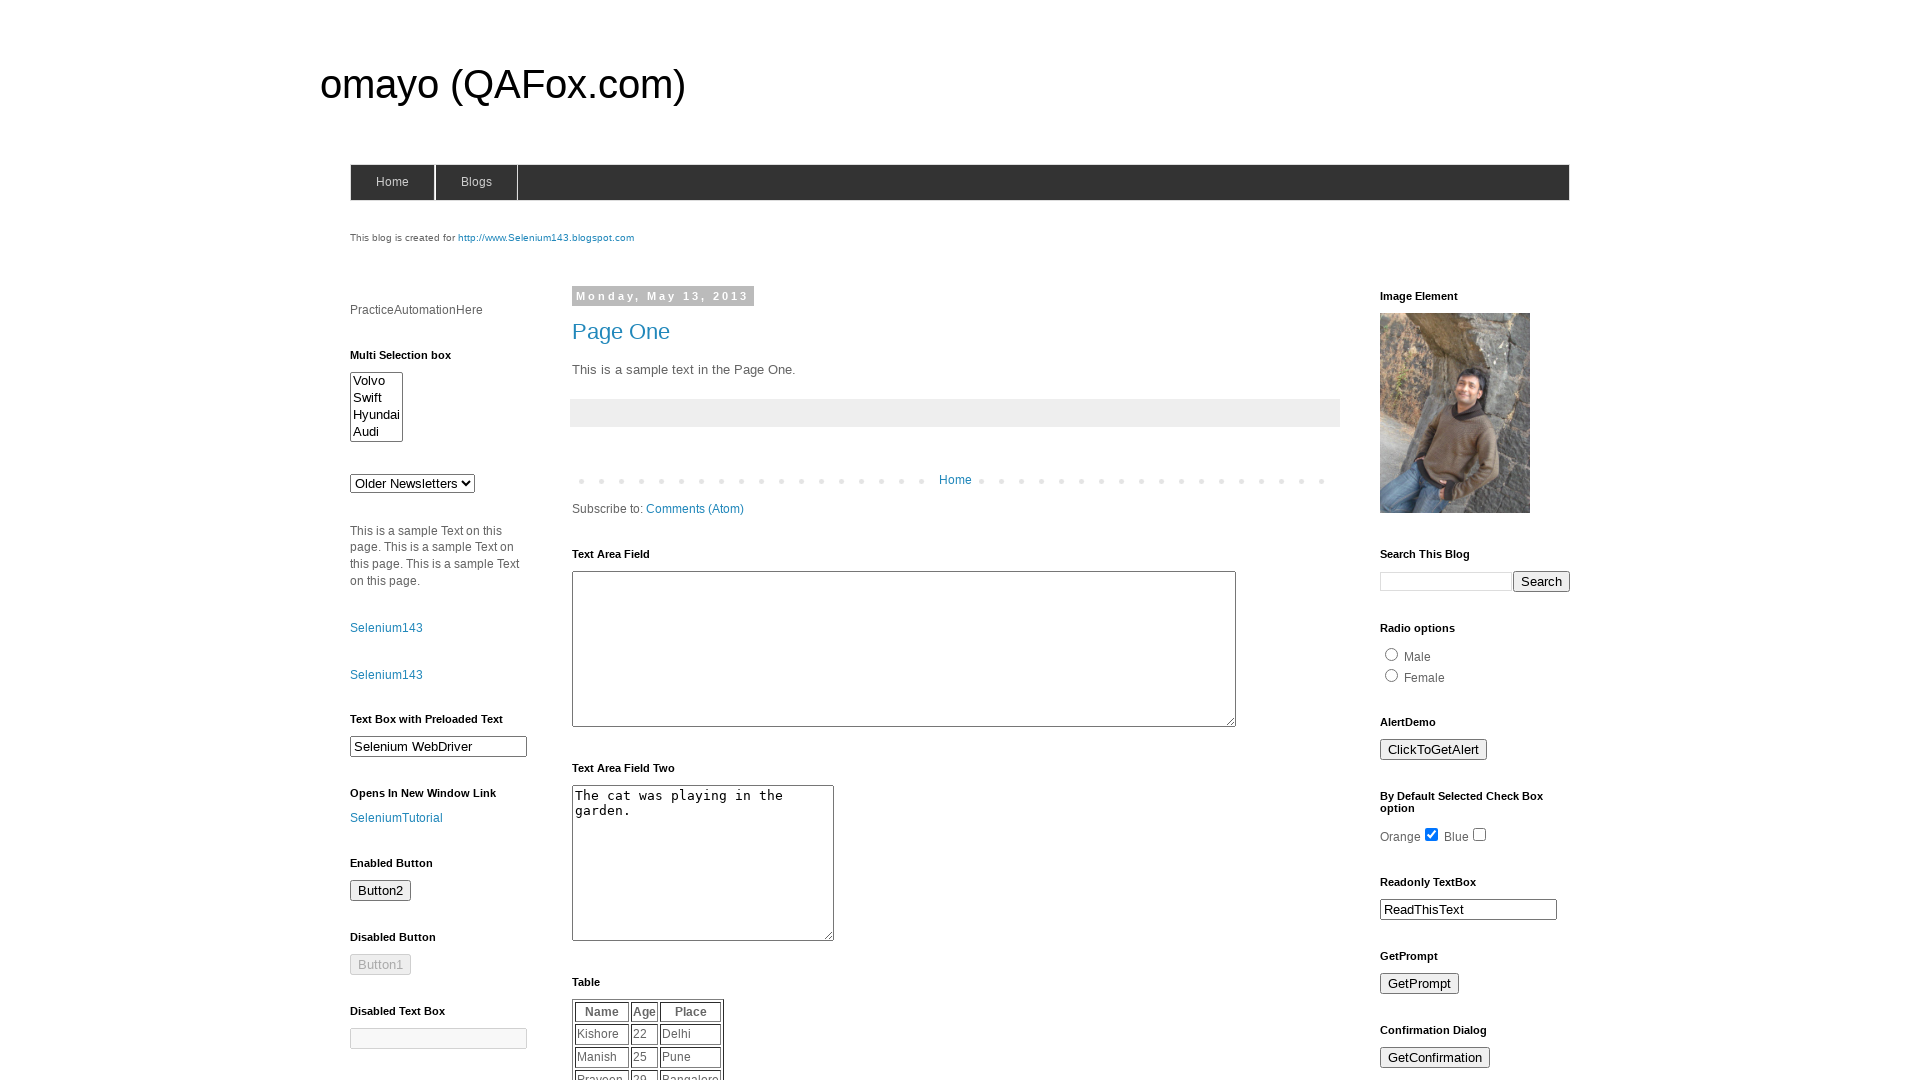

Located all elements with class 'title': found 39 elements
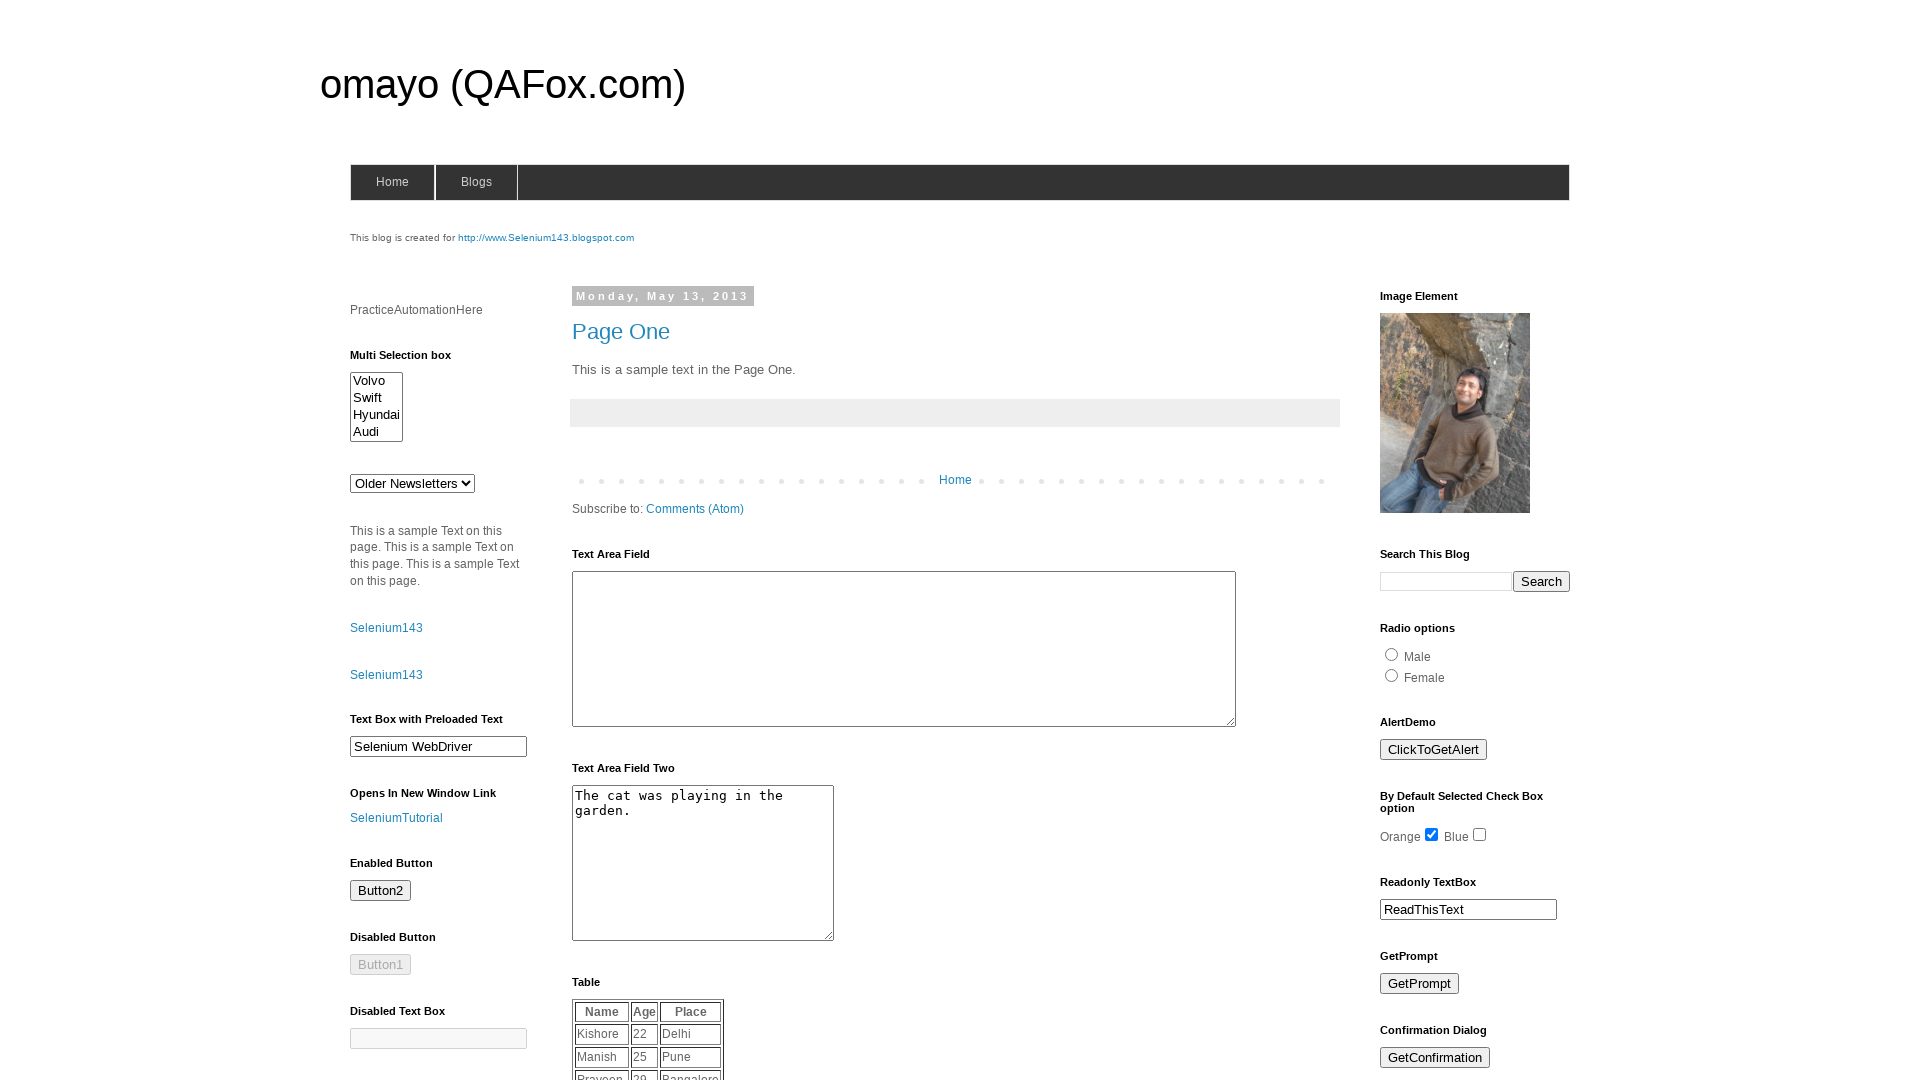

Located all images on the page: found 4 images
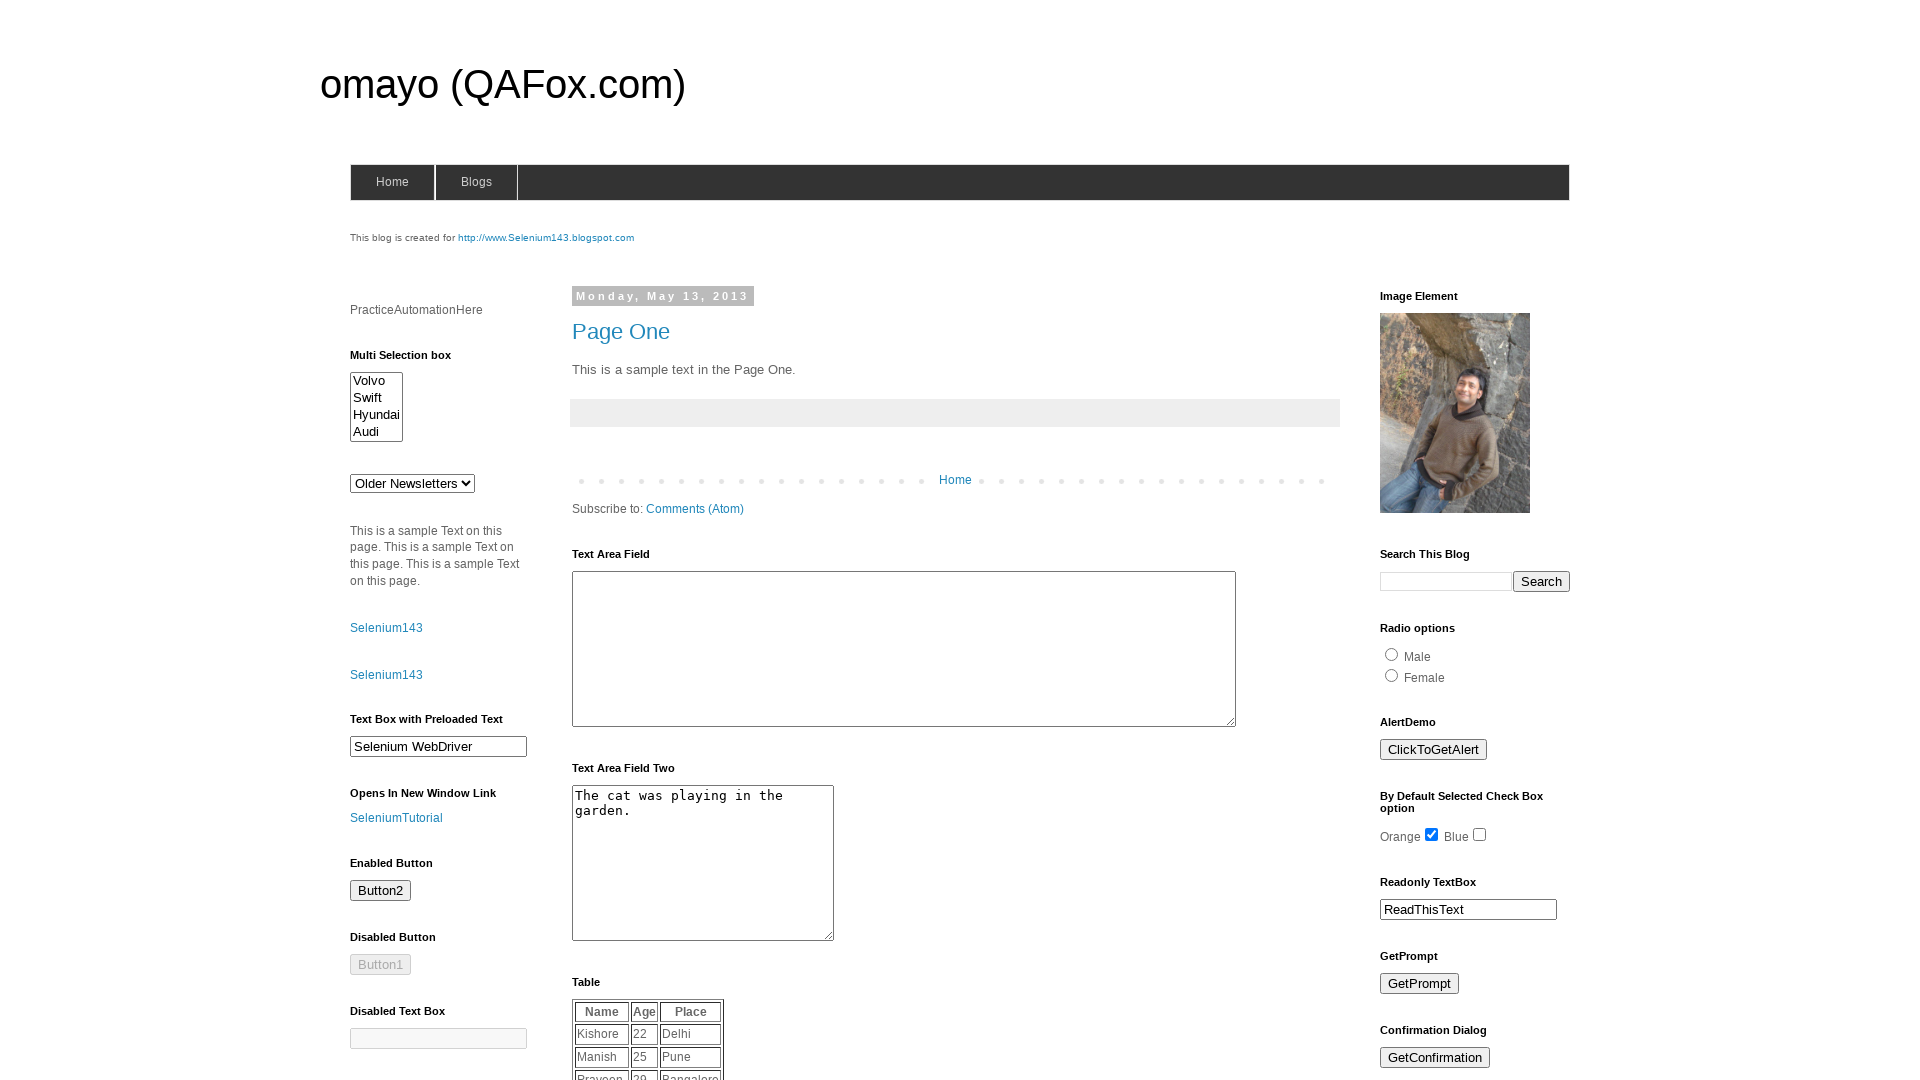

Assertion passed: found elements with class 'title'
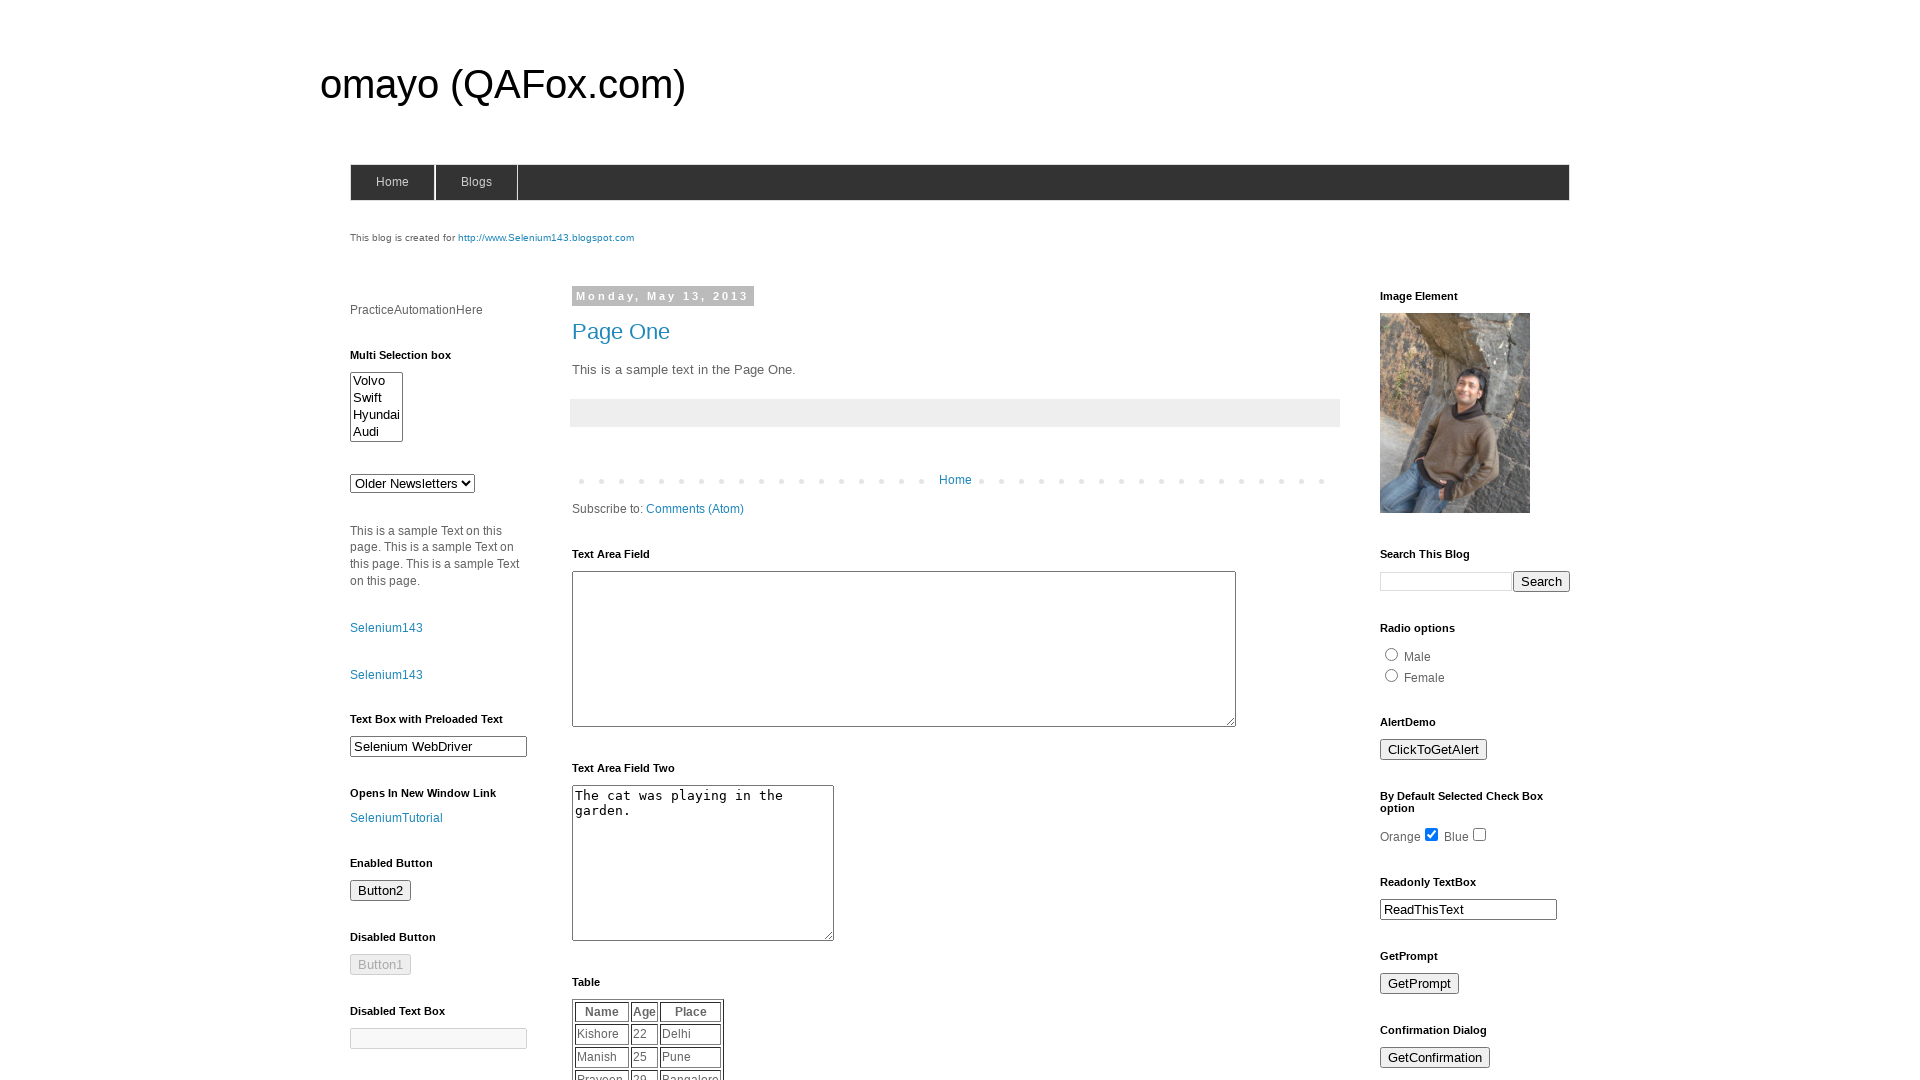

Assertion passed: found images on the page
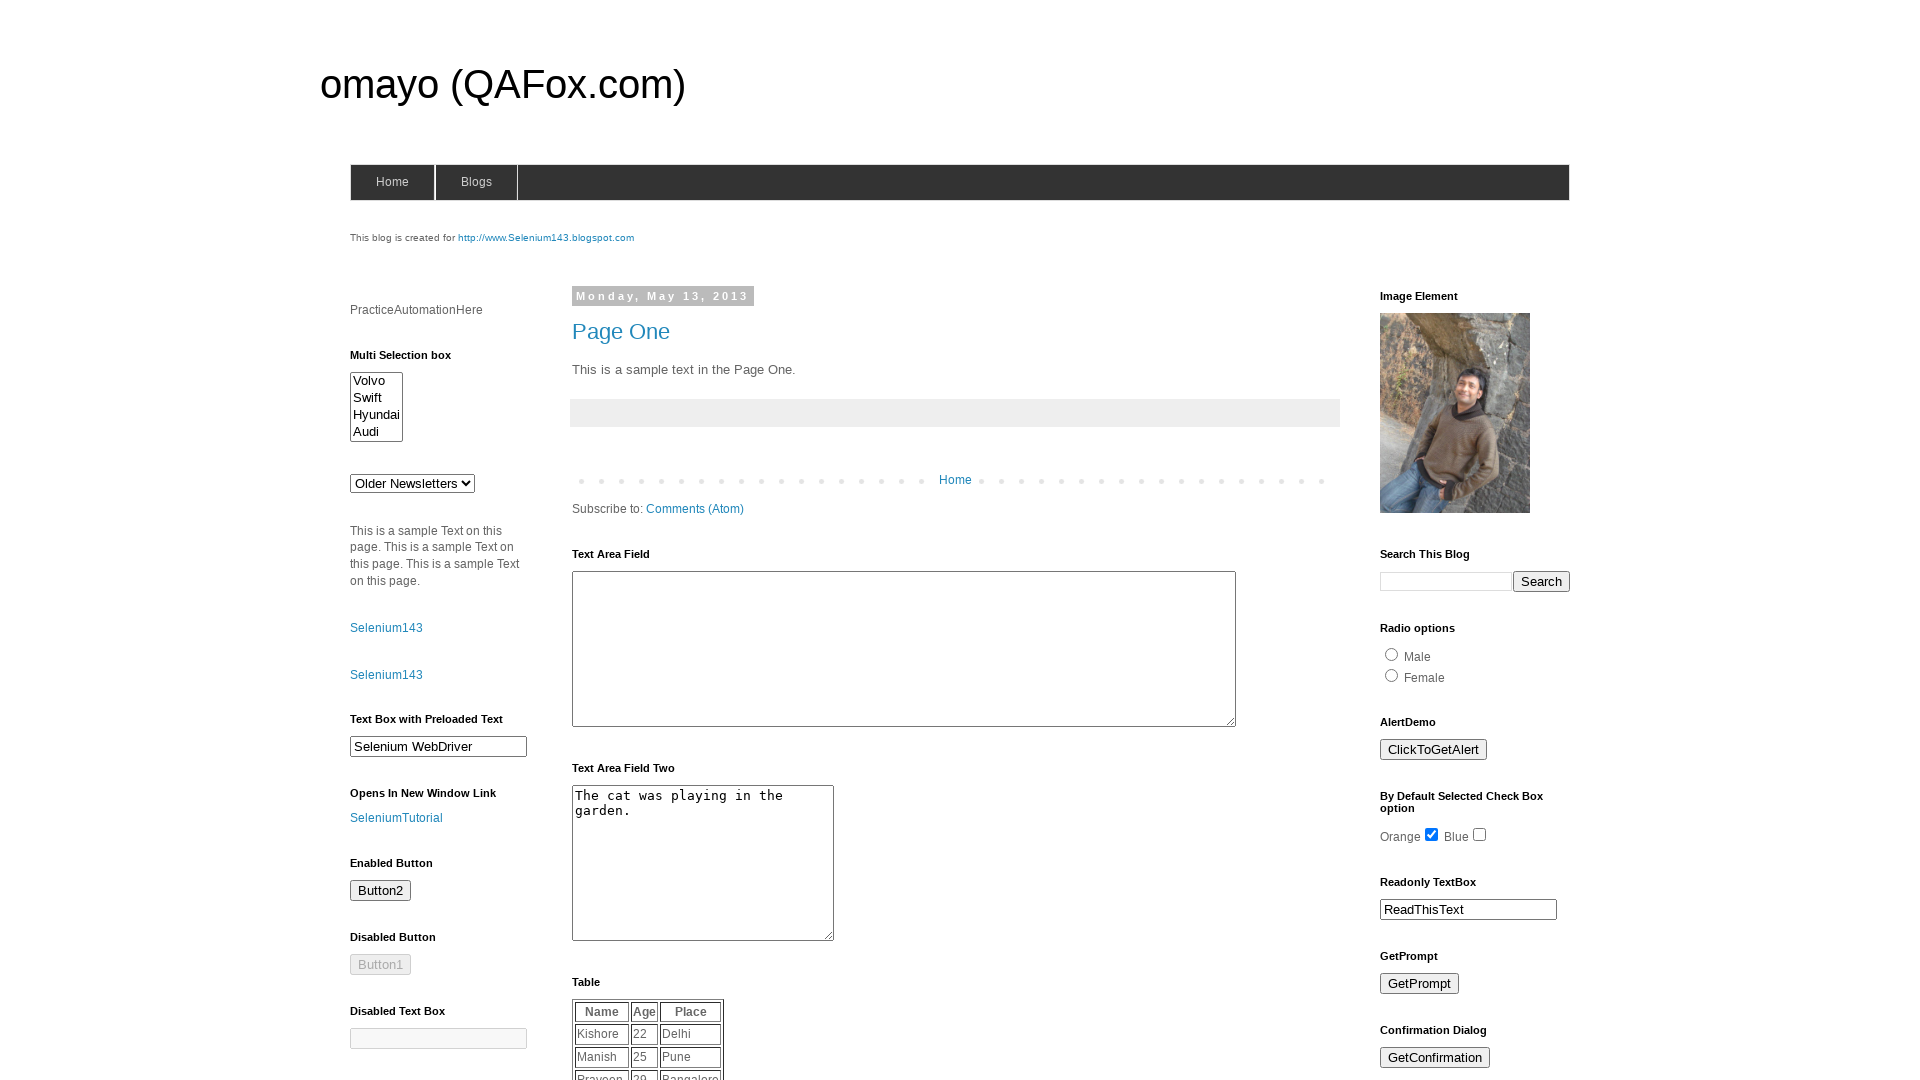

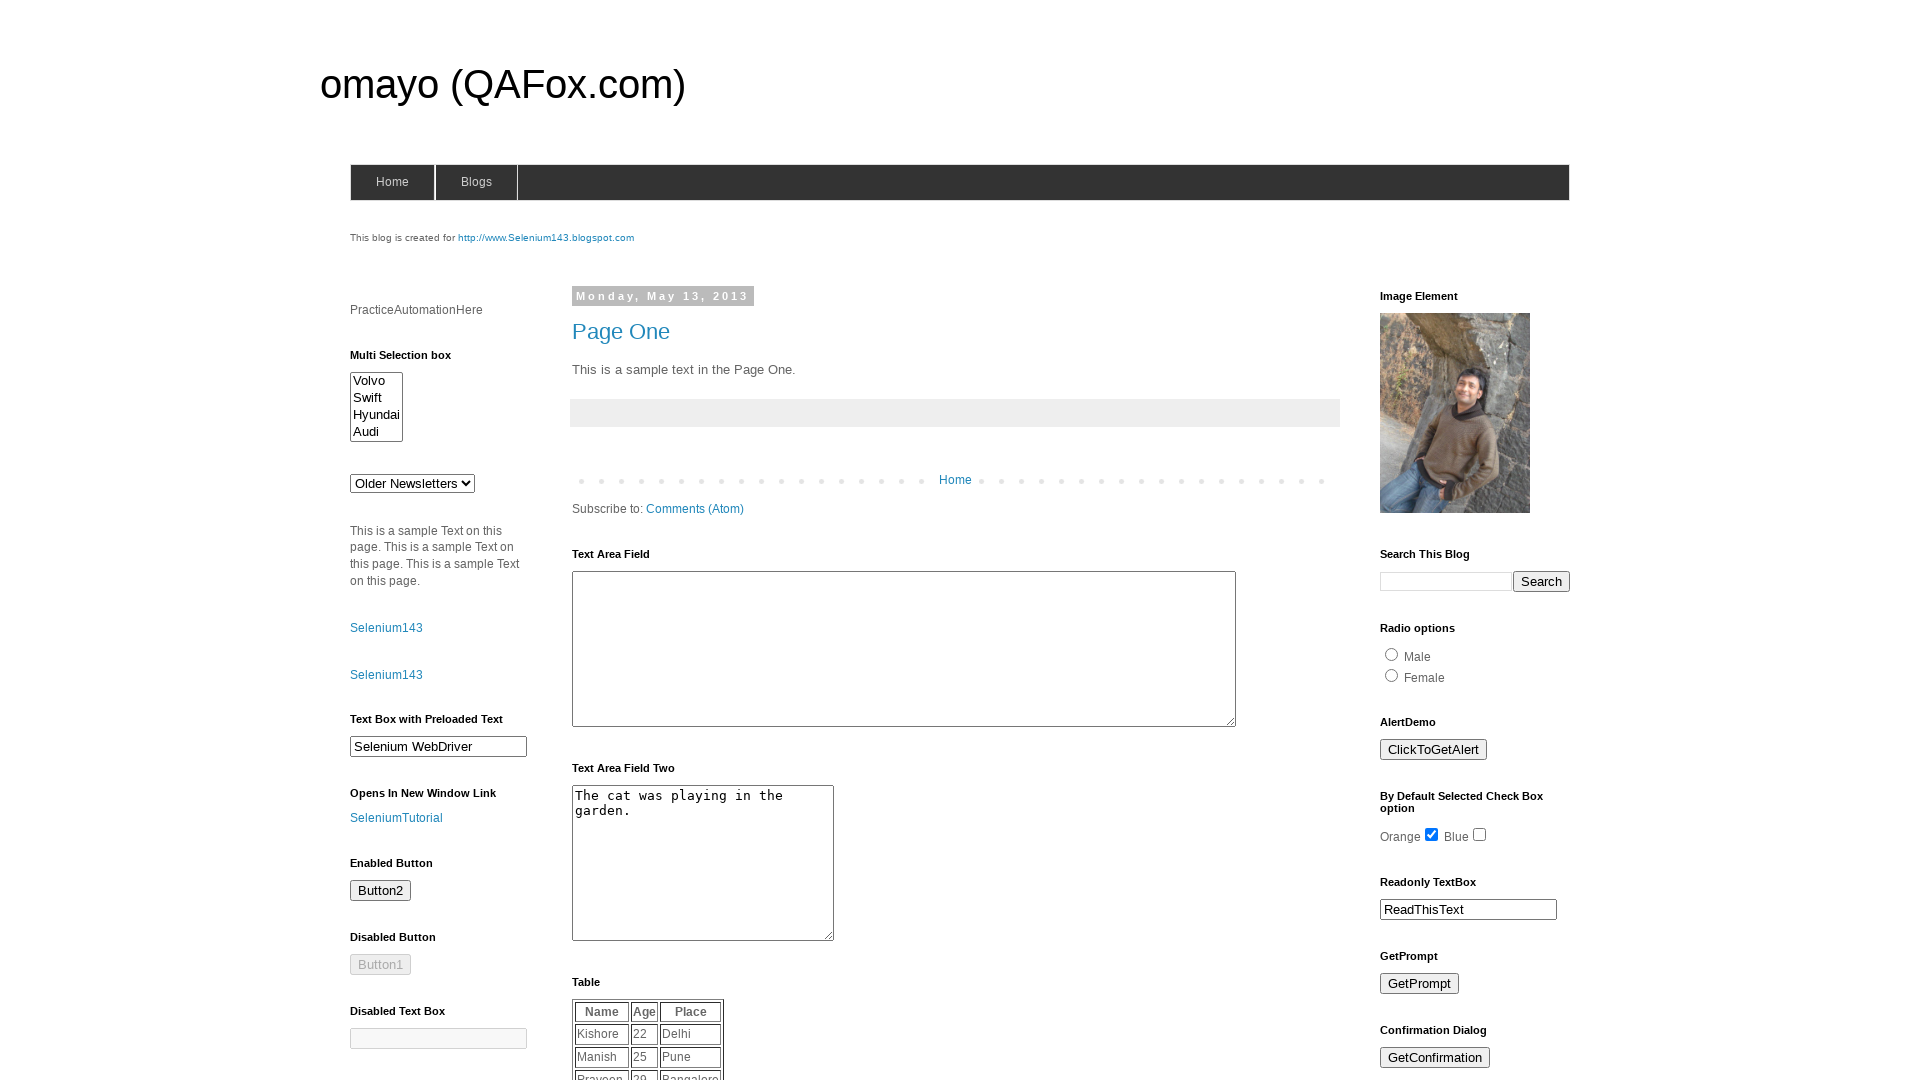